Navigates to a product offers page, sorts by name, searches for "Rice" across pagination, and retrieves its price

Starting URL: https://rahulshettyacademy.com/seleniumPractise/#/offers

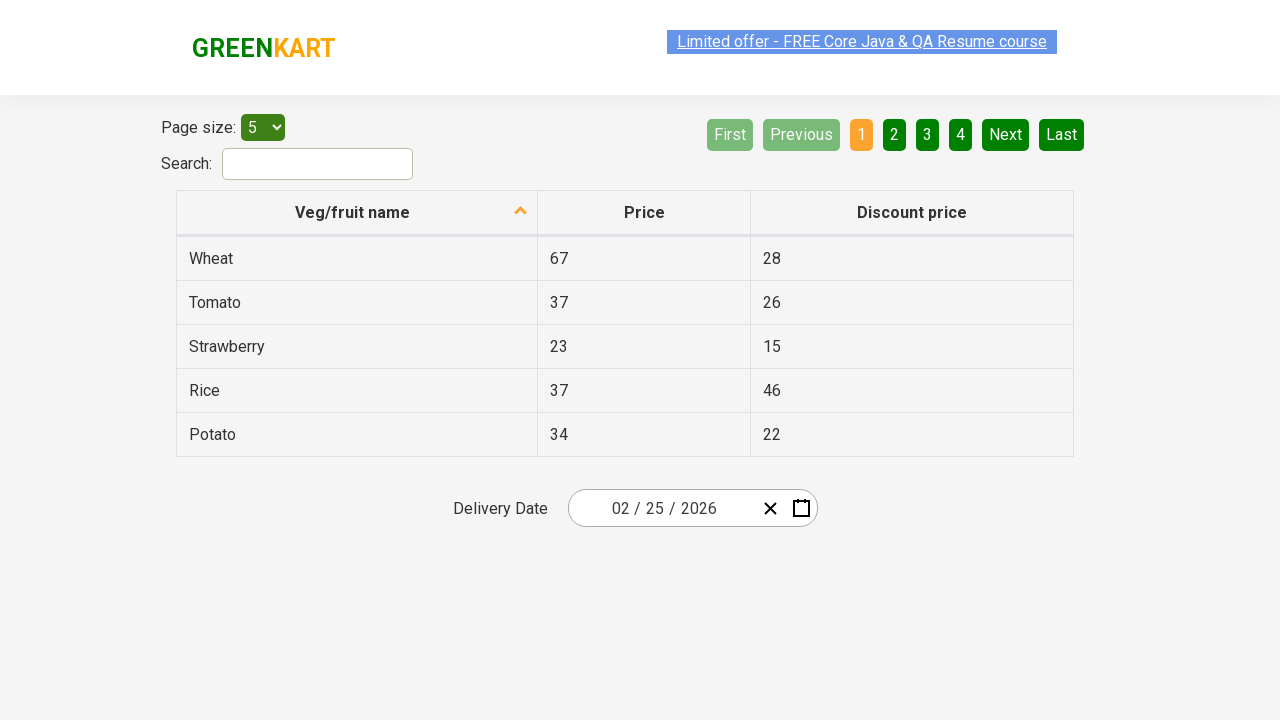

Clicked first column header to sort by name at (357, 213) on xpath=//tr/th[1]
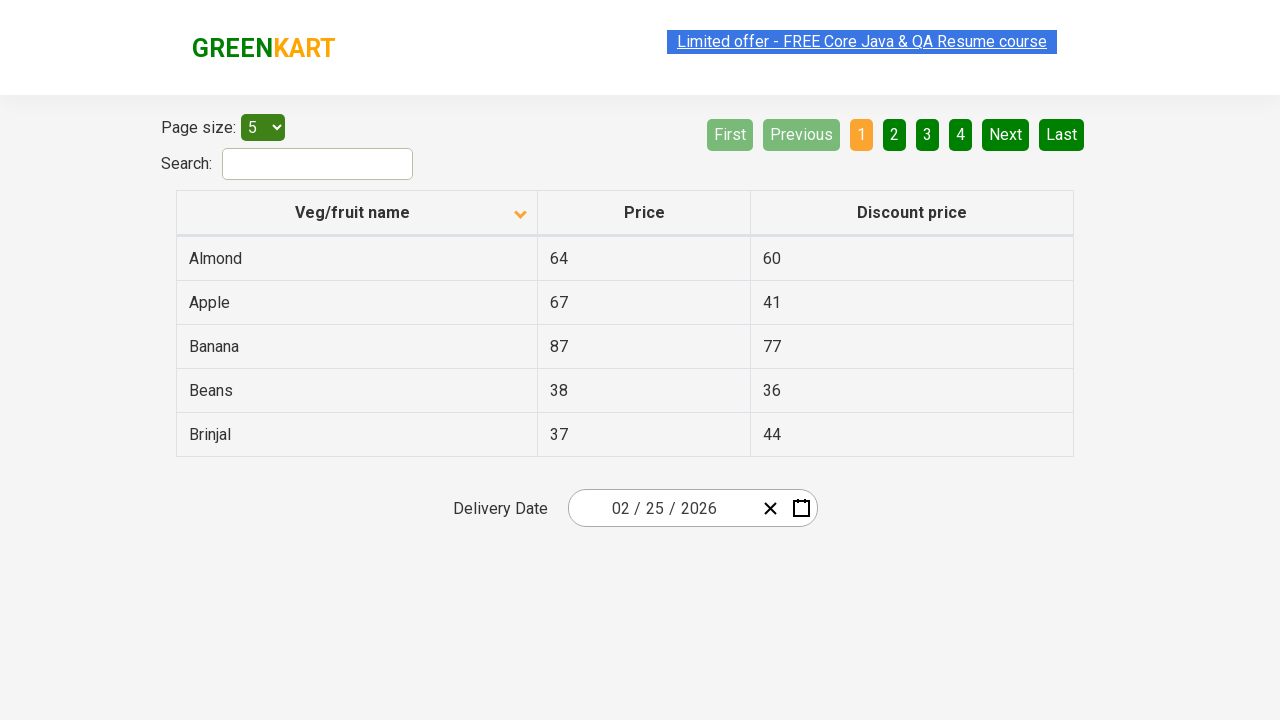

Retrieved 5 rows from first column
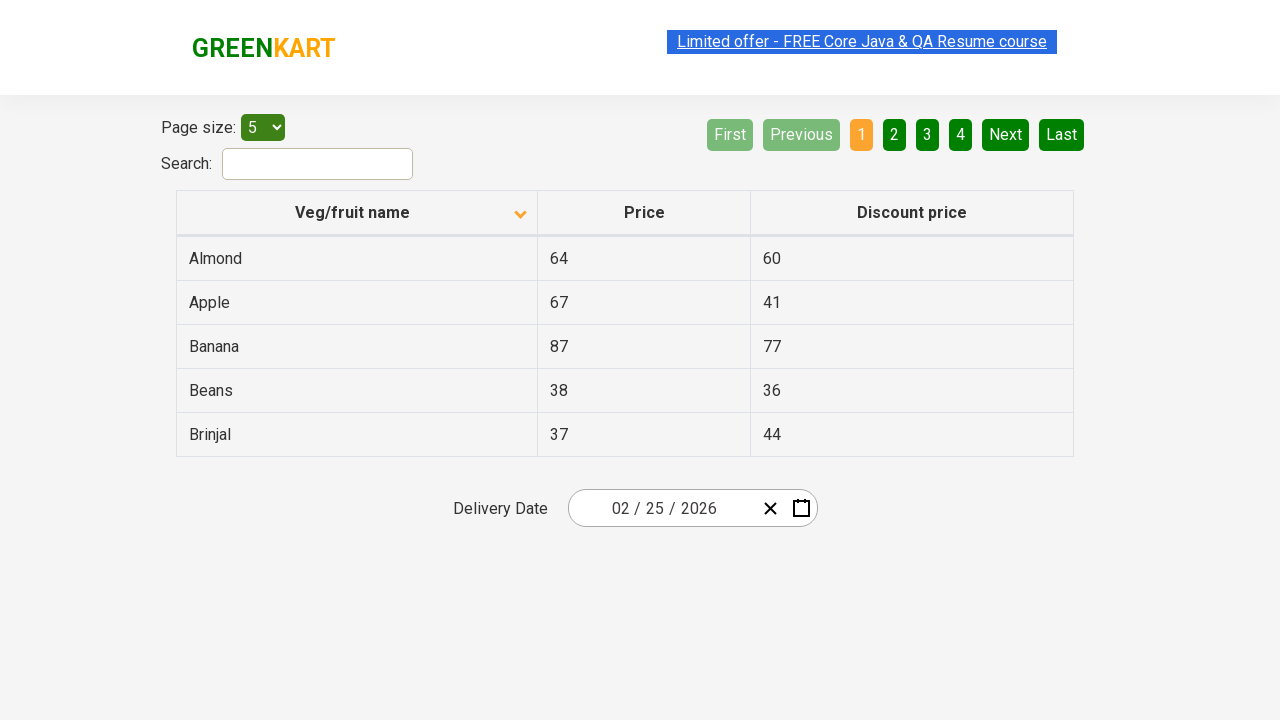

Clicked Next button to go to next page at (1006, 134) on [aria-label='Next']
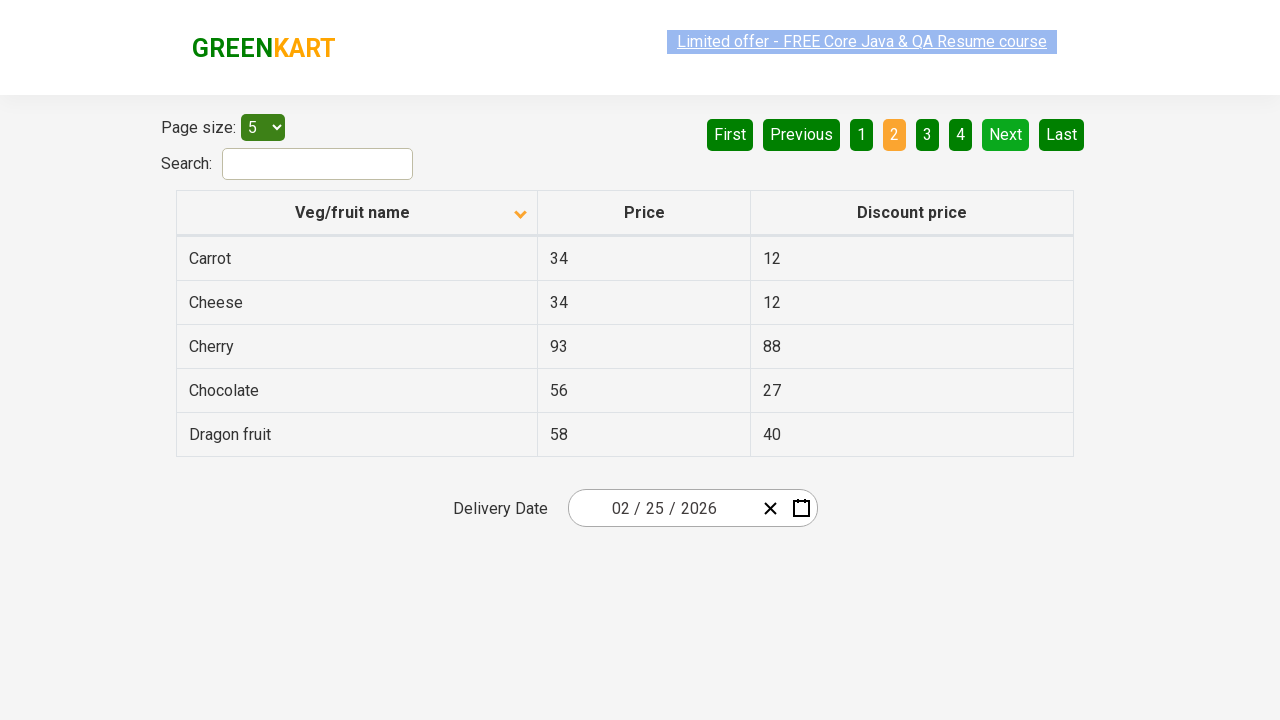

Waited for page update
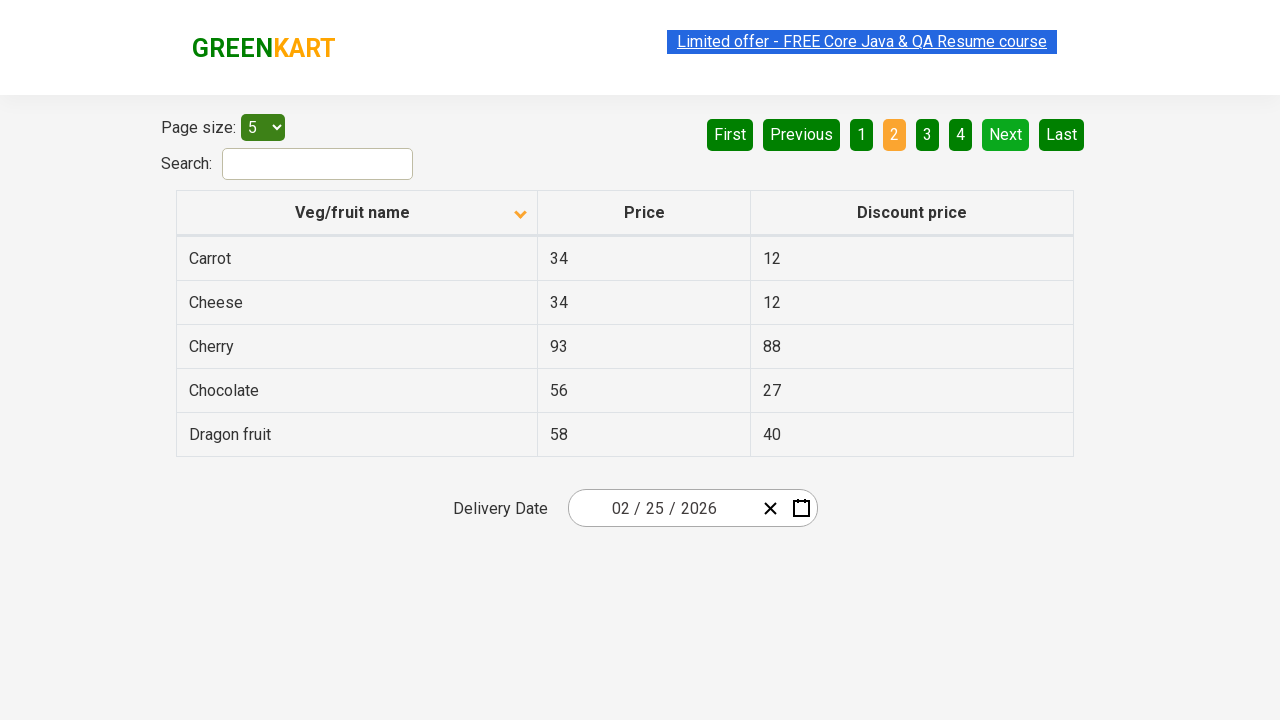

Retrieved 5 rows from first column
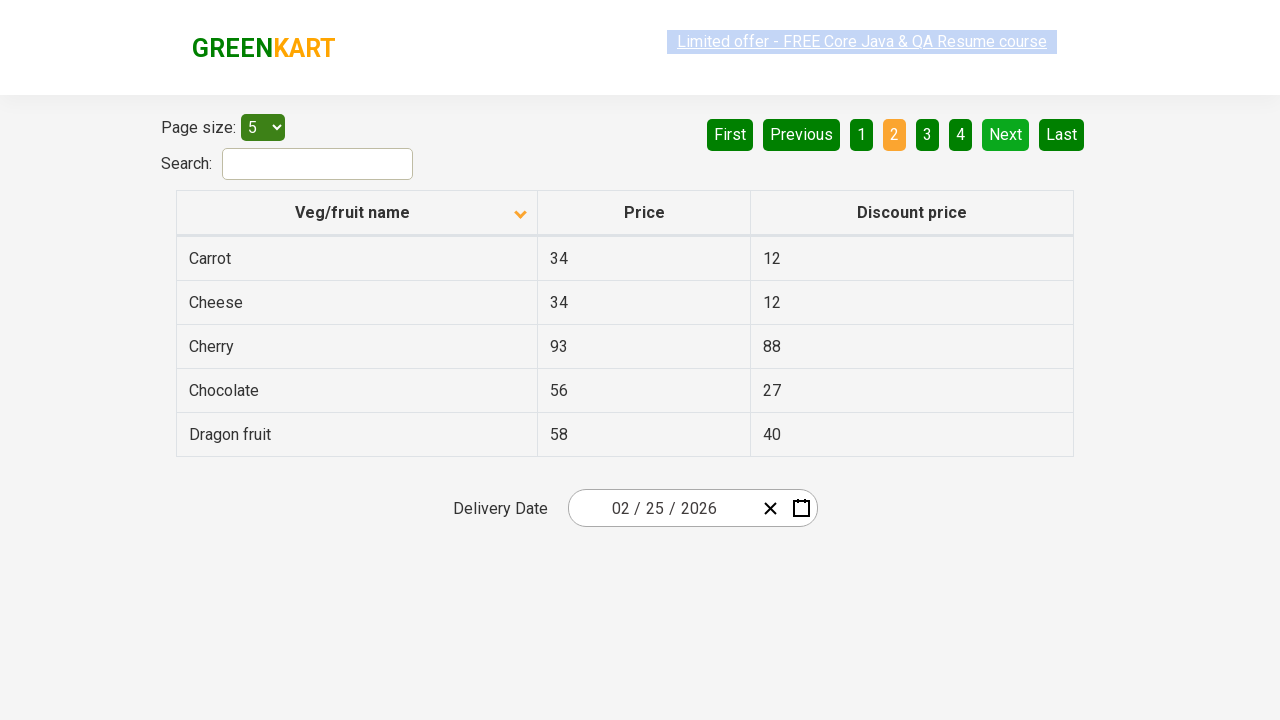

Clicked Next button to go to next page at (1006, 134) on [aria-label='Next']
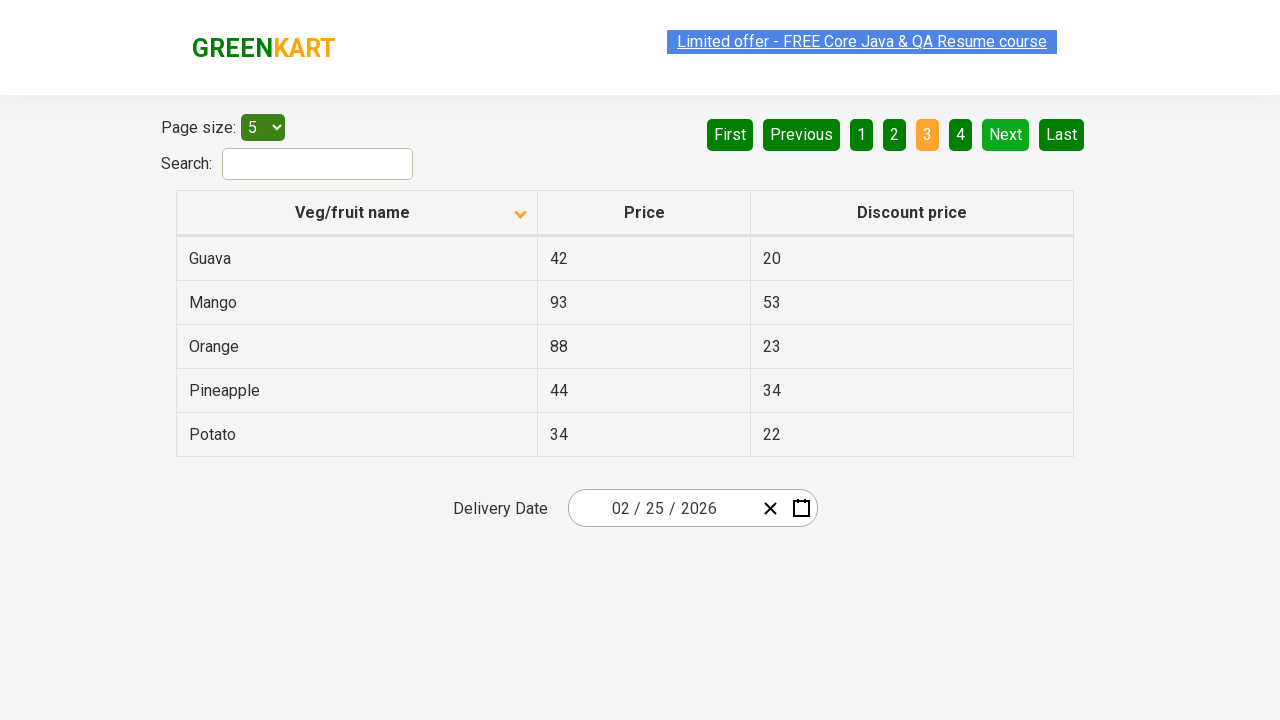

Waited for page update
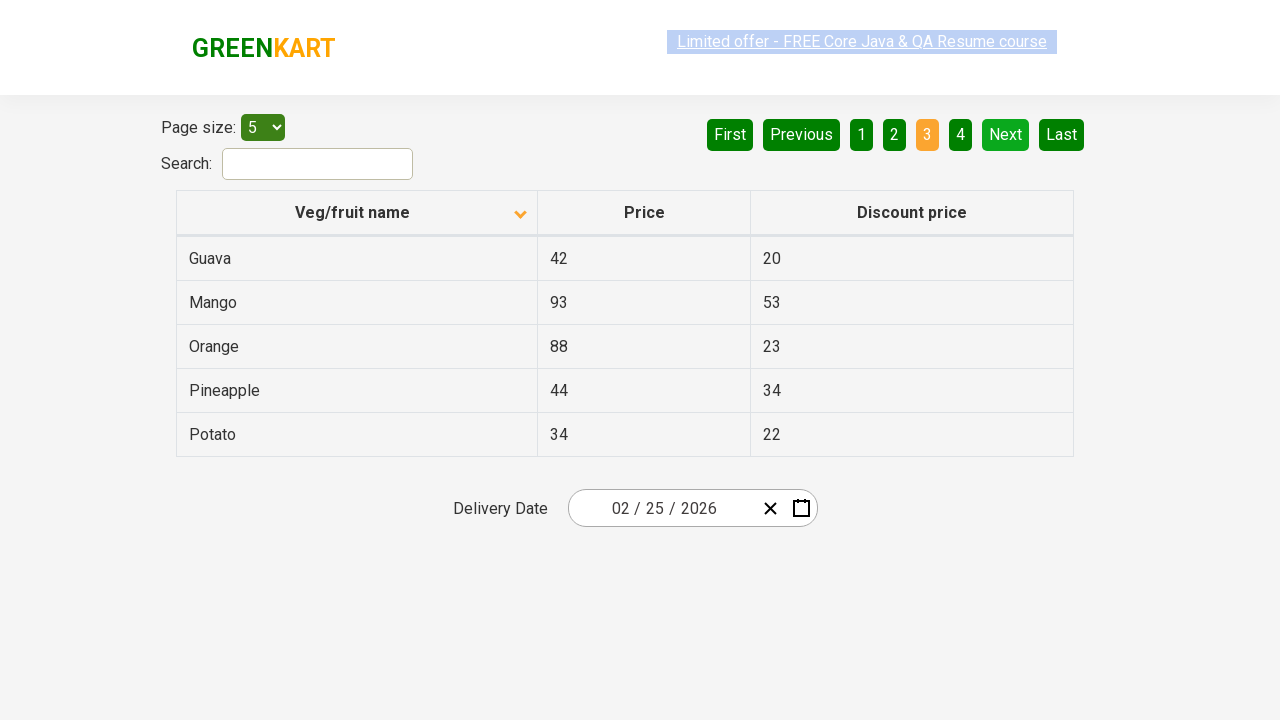

Retrieved 5 rows from first column
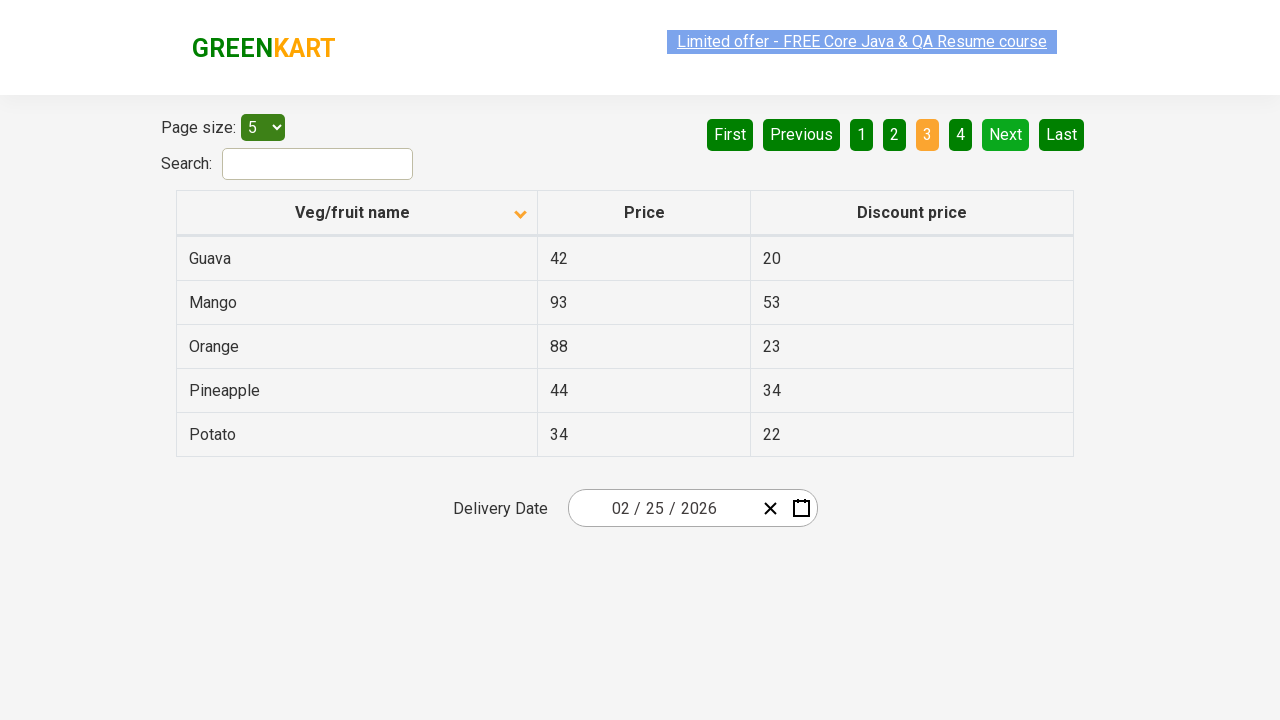

Clicked Next button to go to next page at (1006, 134) on [aria-label='Next']
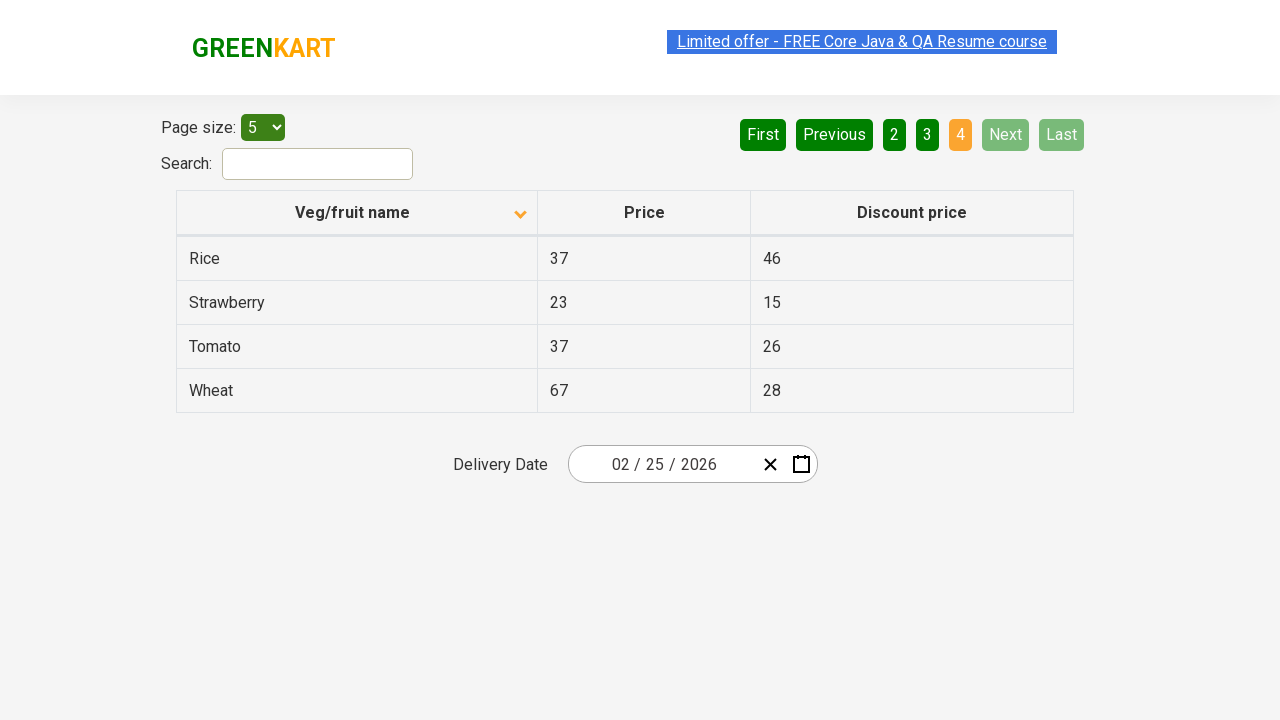

Waited for page update
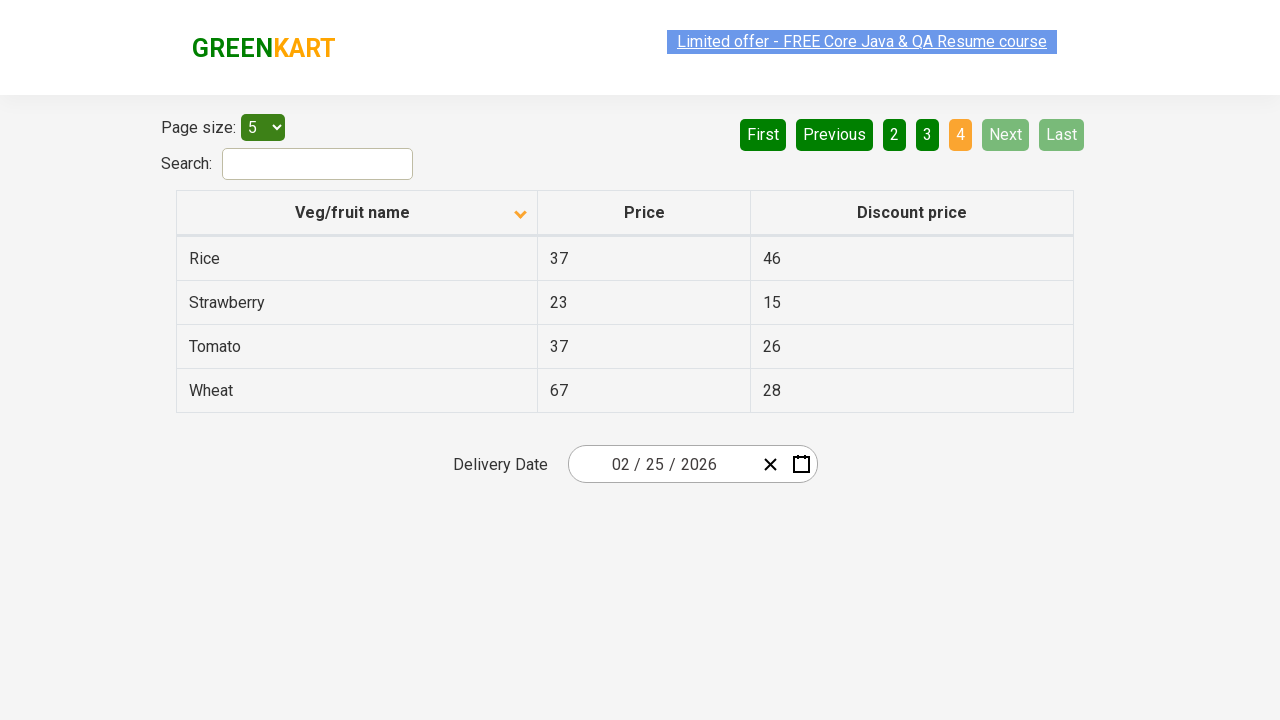

Retrieved 4 rows from first column
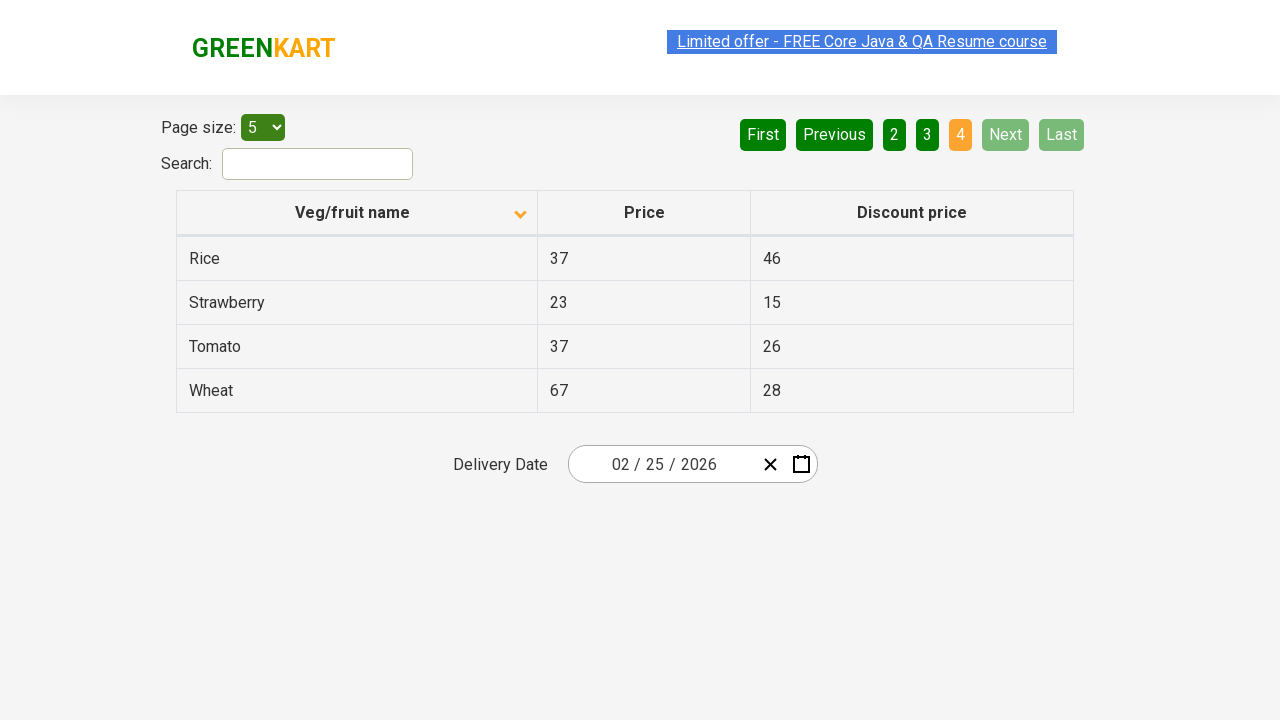

Found Rice with price: 37
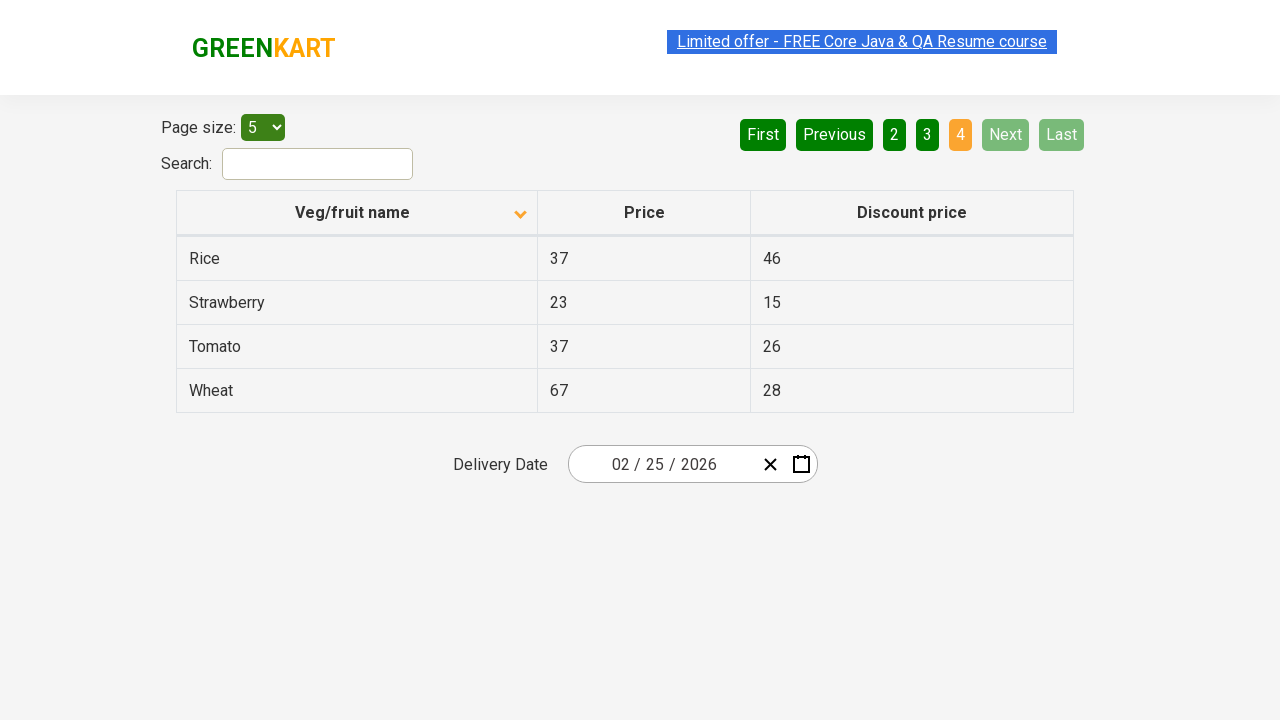

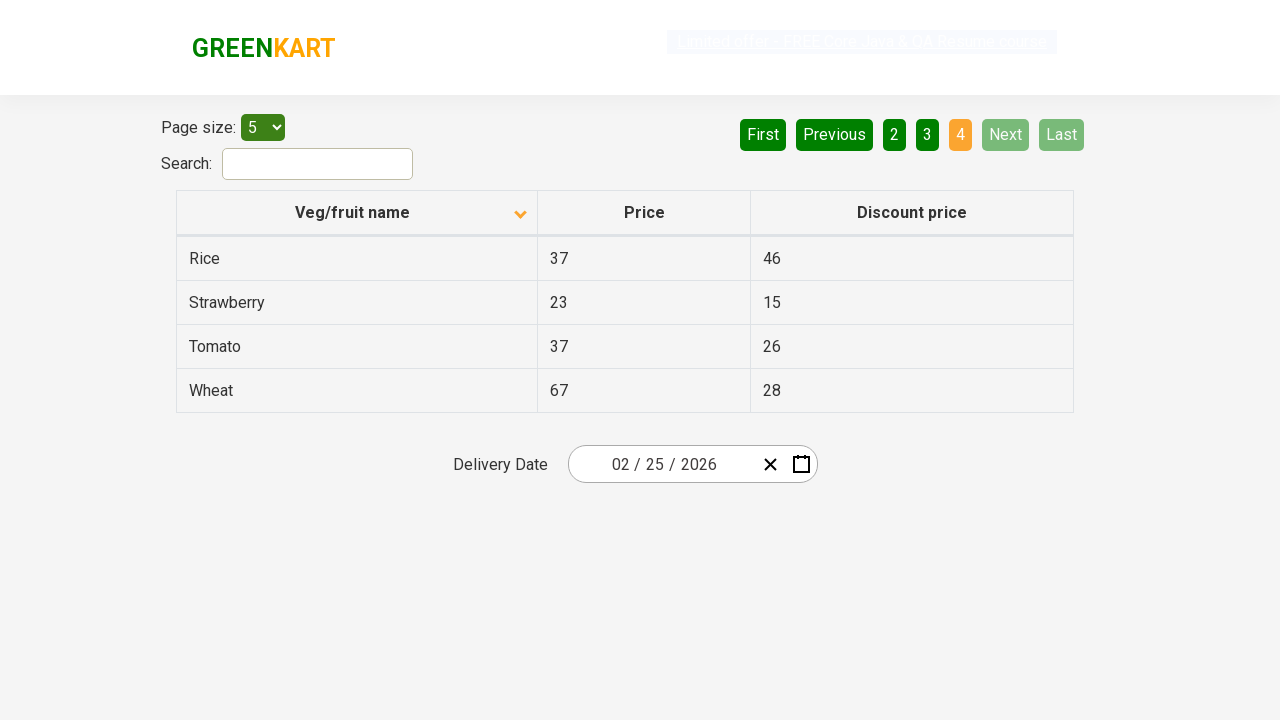